Tests invalid login attempt by entering incorrect credentials and verifying error message display

Starting URL: https://kite.zerodha.com

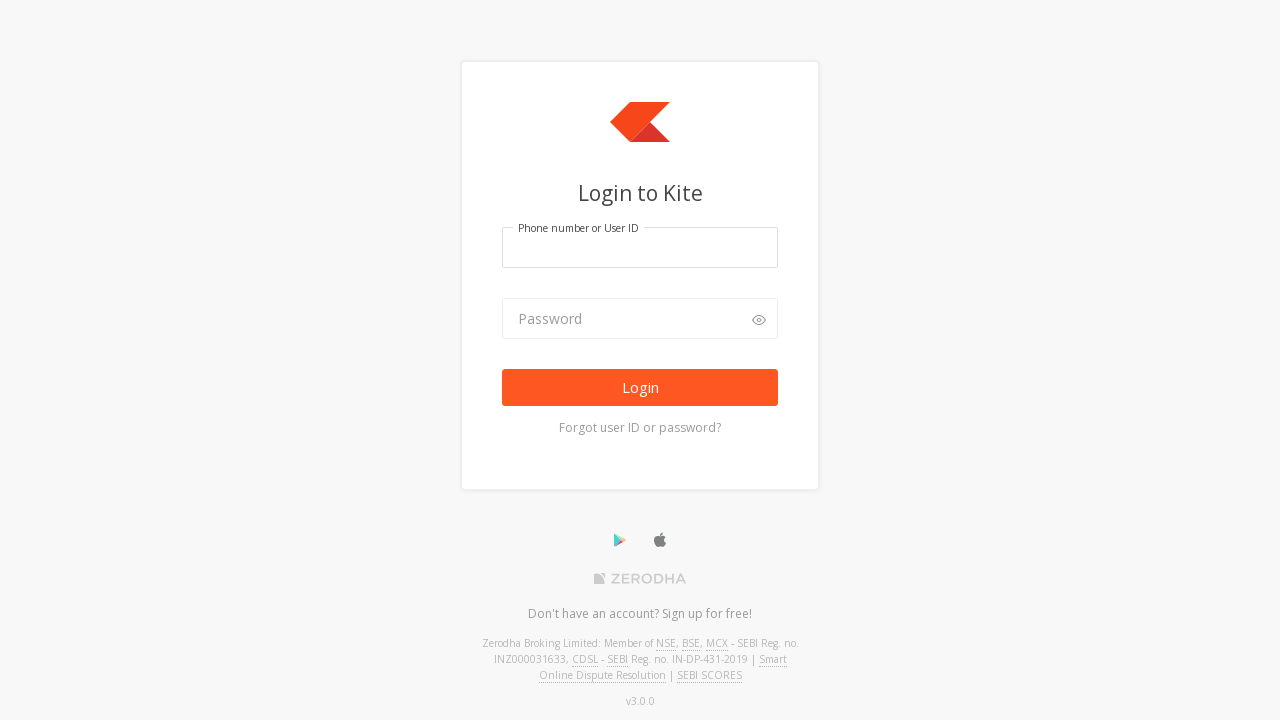

Entered invalid user ID 'INVALID123' in login form on input#userid
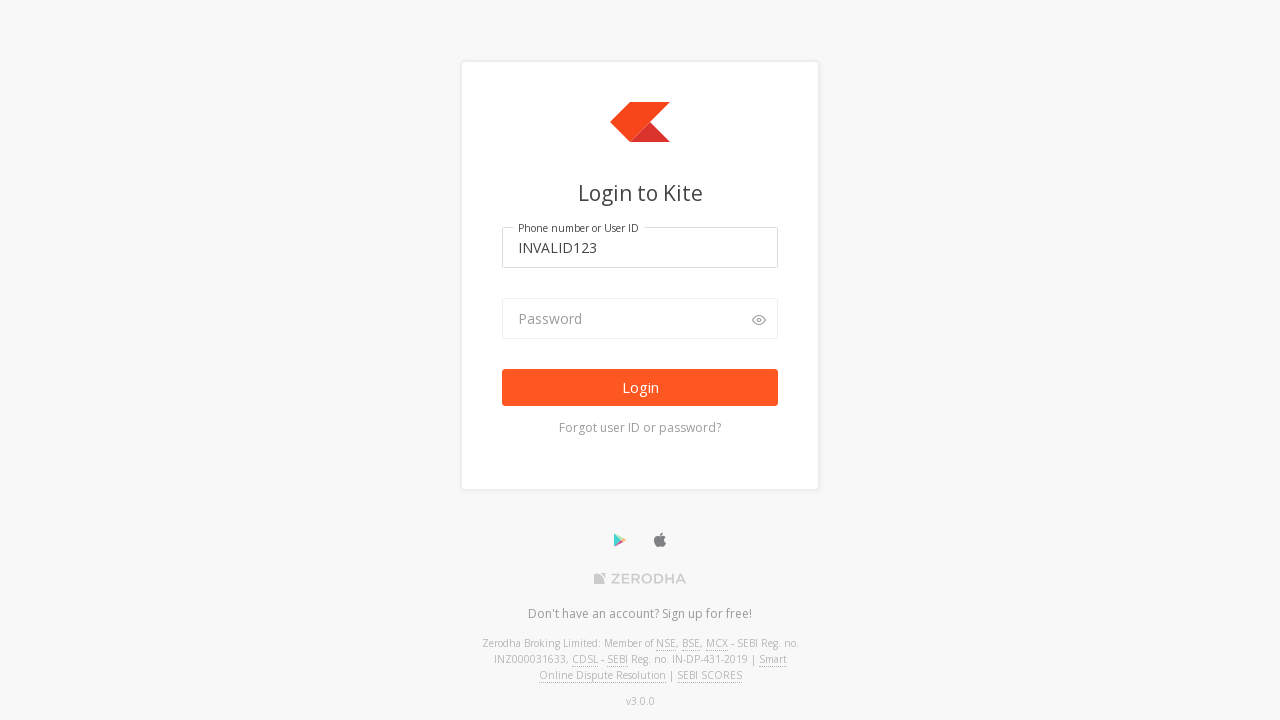

Entered incorrect password 'wrongpass123' on input#password
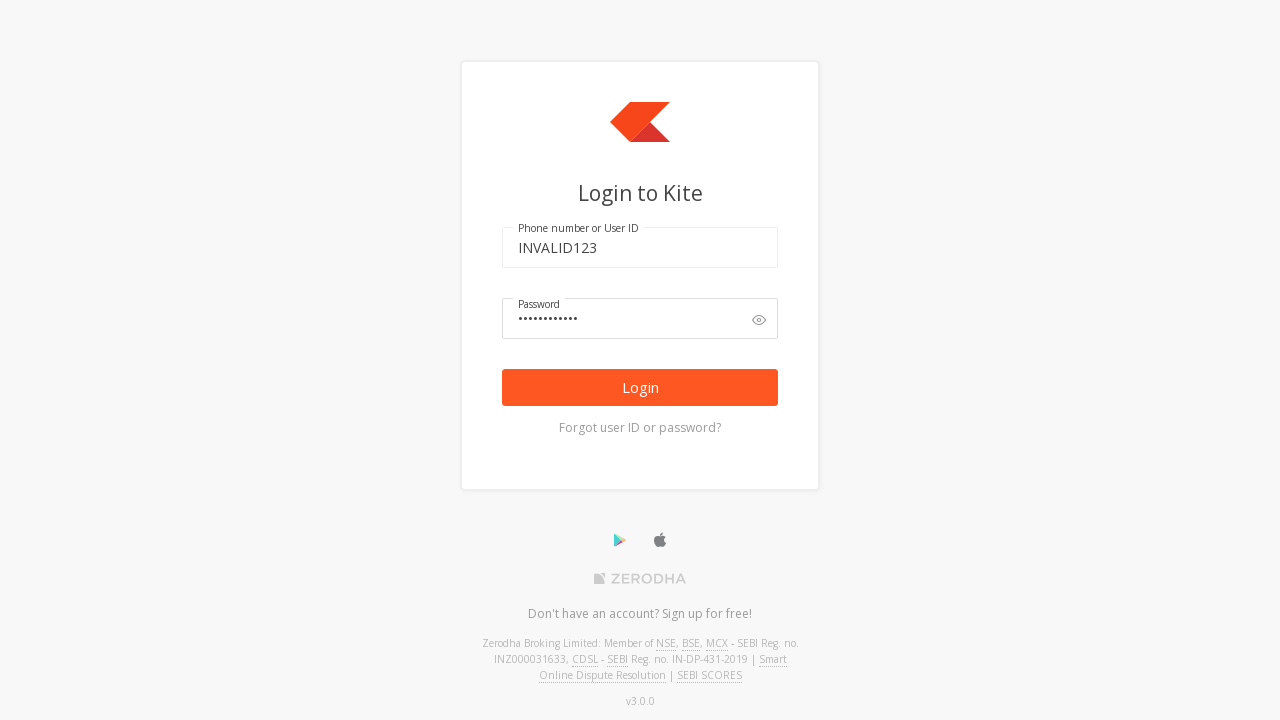

Clicked orange login button to attempt invalid login at (640, 388) on button.button-orange.wide
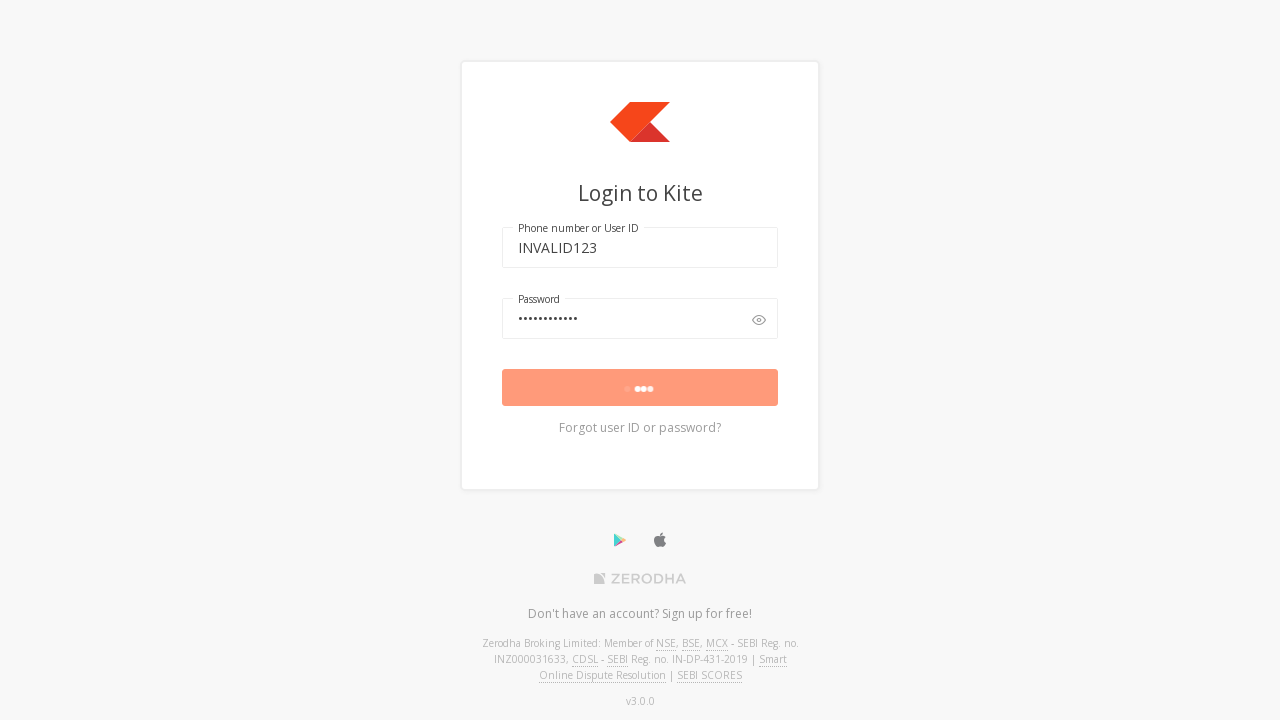

Waited for error message or forgot password link to appear - invalid login attempt verified
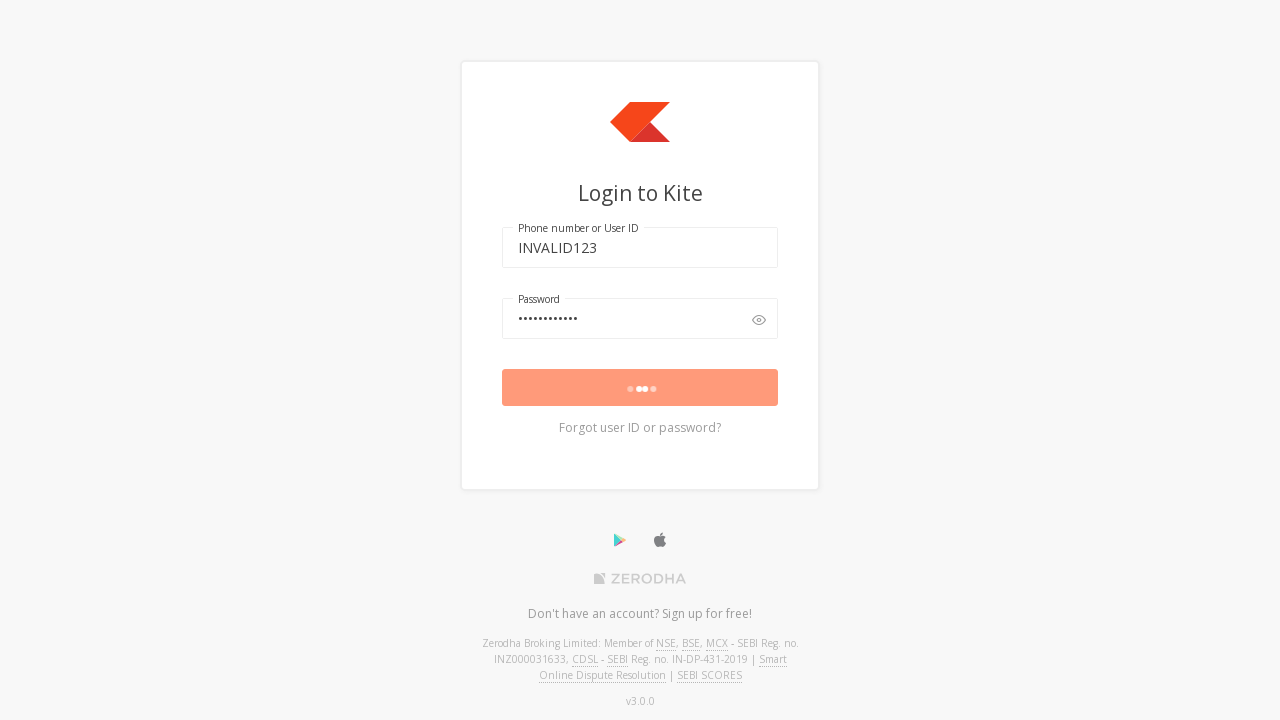

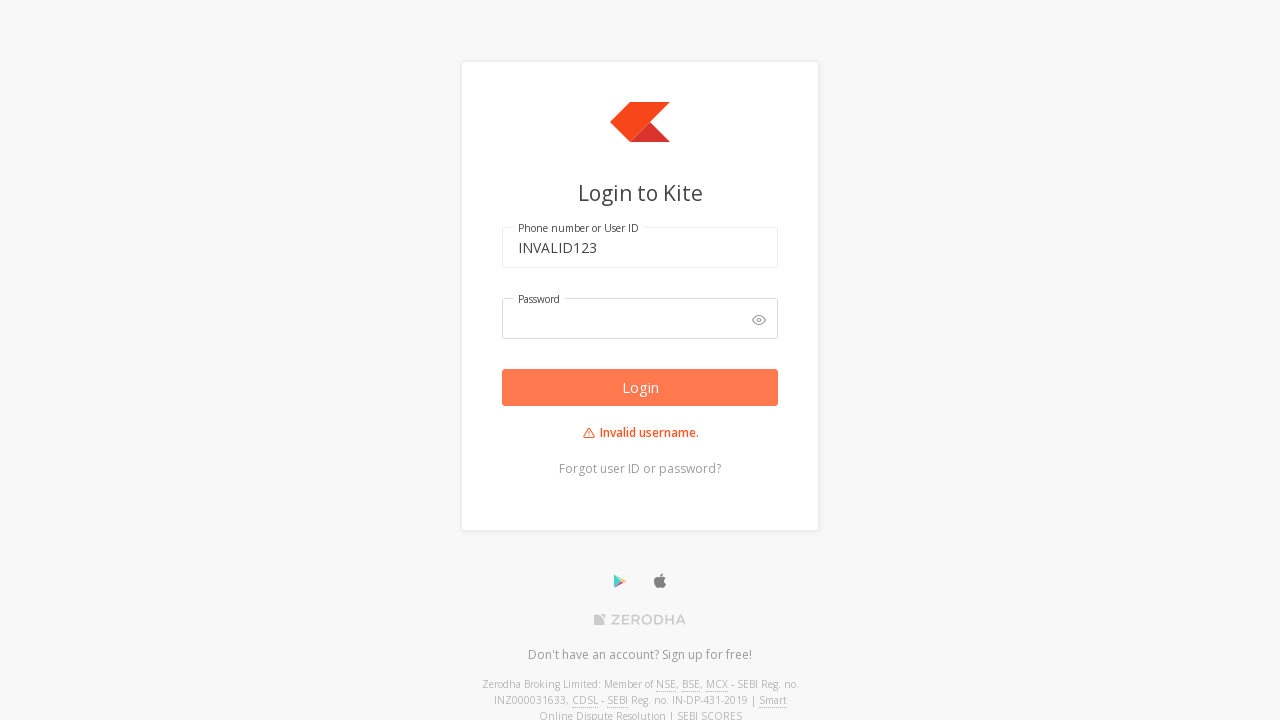